Tests mobile responsive navigation by emulating a mobile device, clicking the hamburger menu, and navigating to the Library section

Starting URL: https://rahulshettyacademy.com/angularAppdemo/

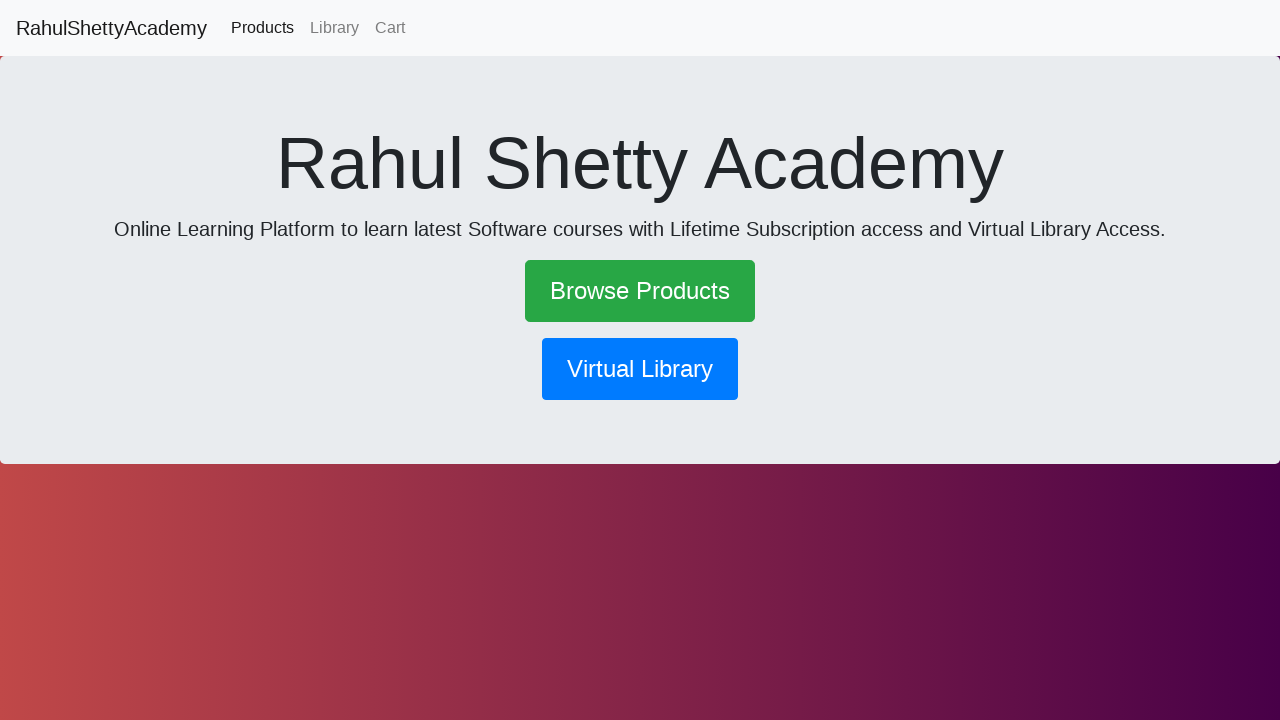

Set mobile viewport to 600x1000
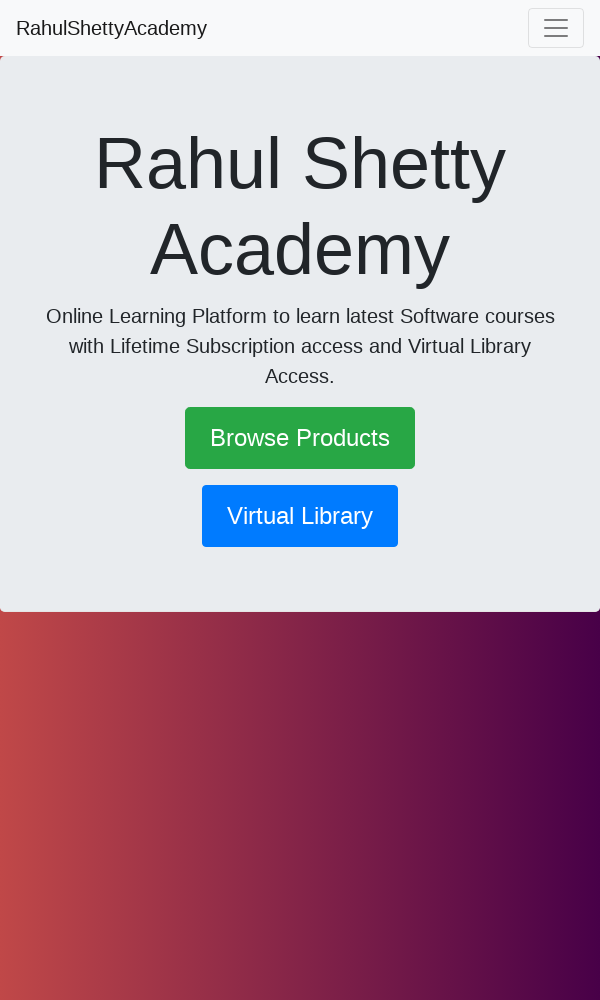

Clicked hamburger menu to open navigation at (556, 28) on .navbar-toggler-icon
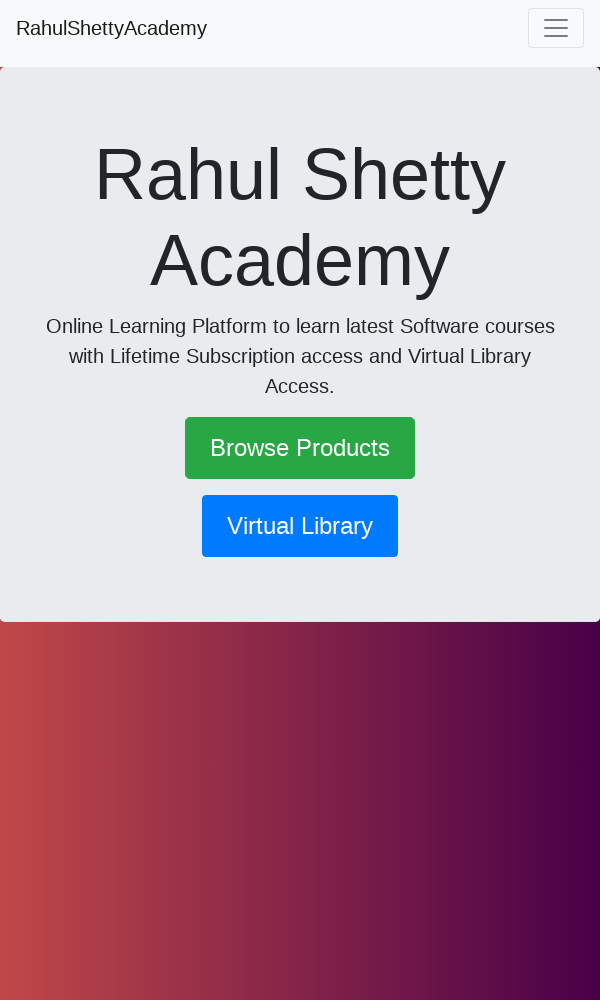

Clicked Library link in mobile navigation menu at (300, 108) on text=Library
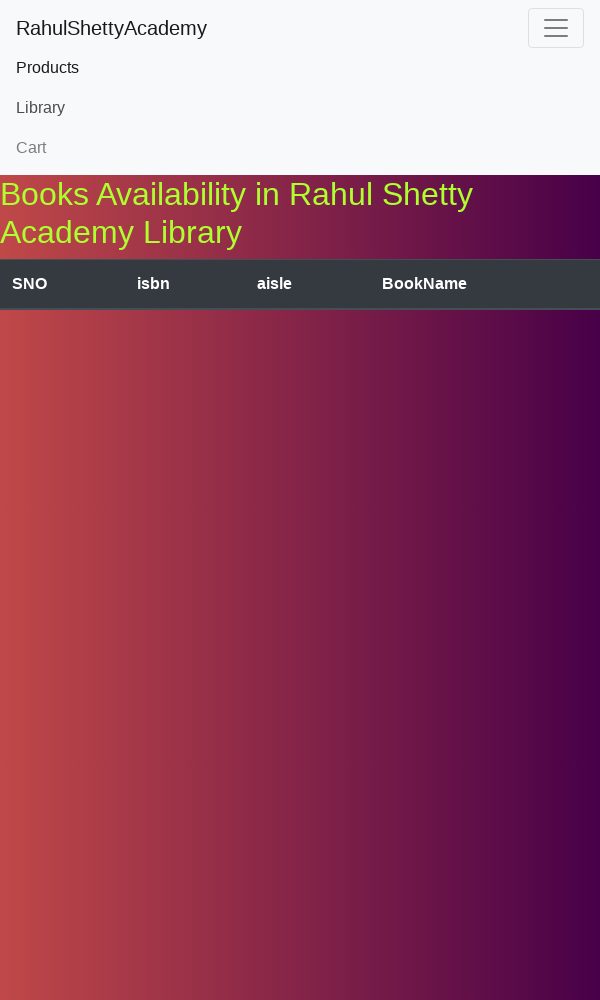

Navigation to Library section completed
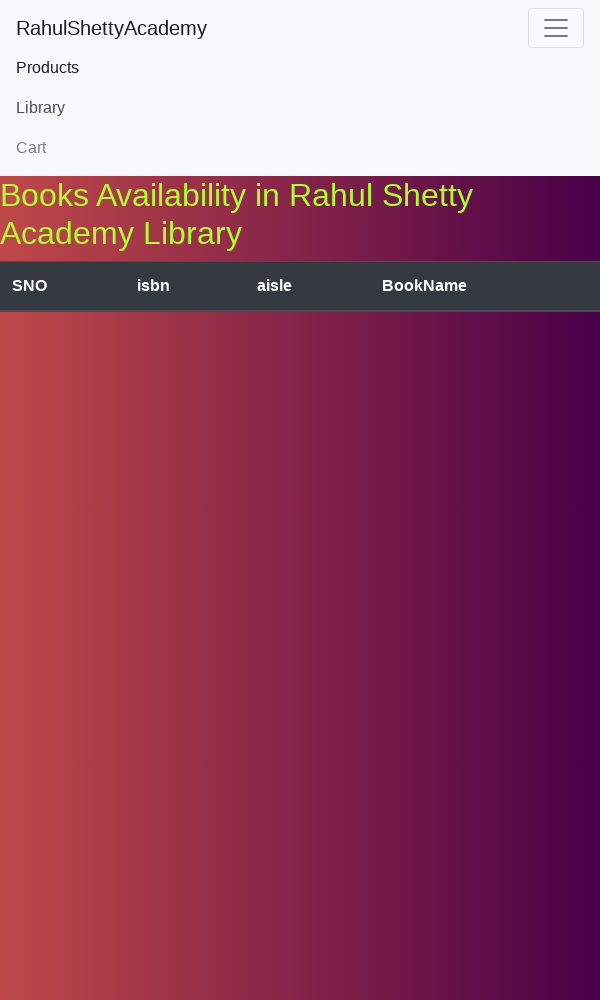

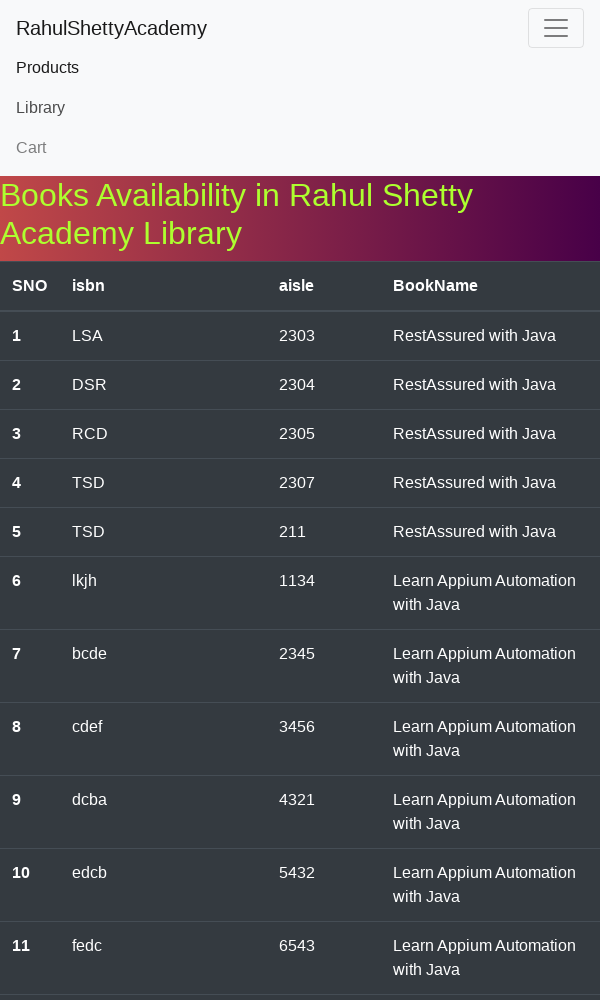